Tests that the Nome field accepts a string with spaces

Starting URL: https://tc-1-final-parte1.vercel.app/

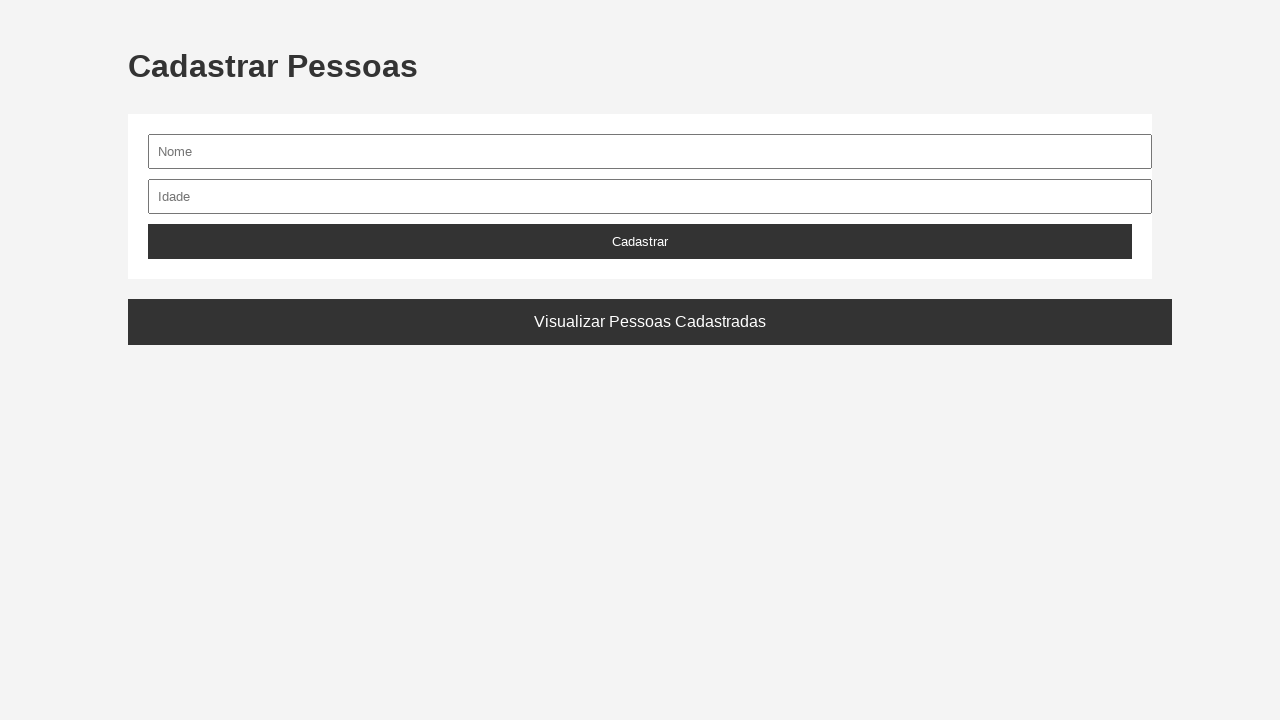

Filled Nome field with 'Tiago de Lemos' (name with spaces) on #nome
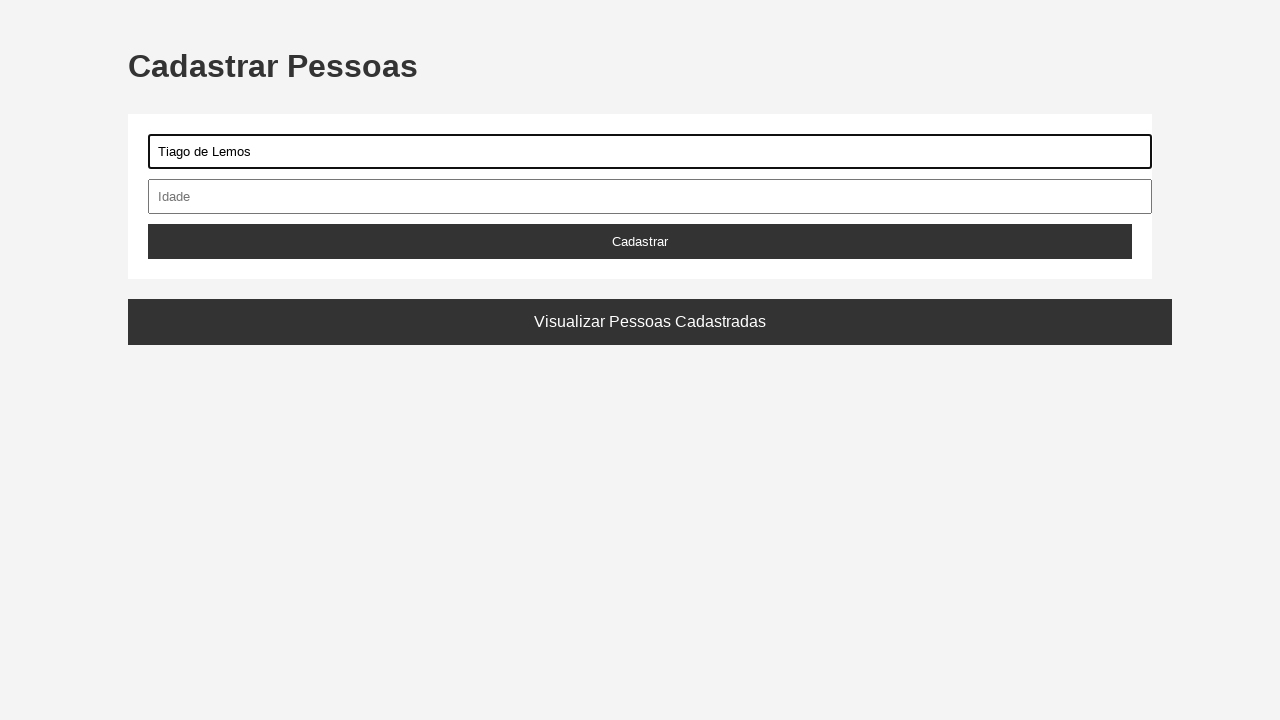

Verified that Nome field contains 'Tiago de Lemos'
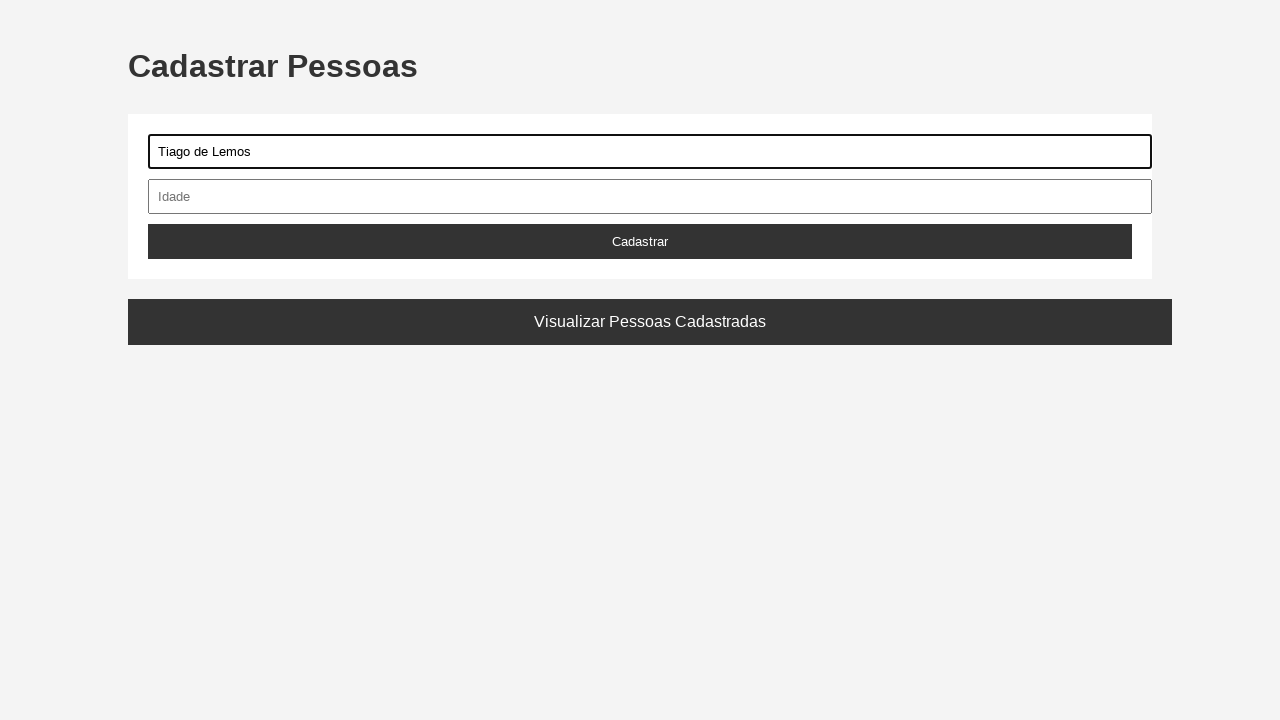

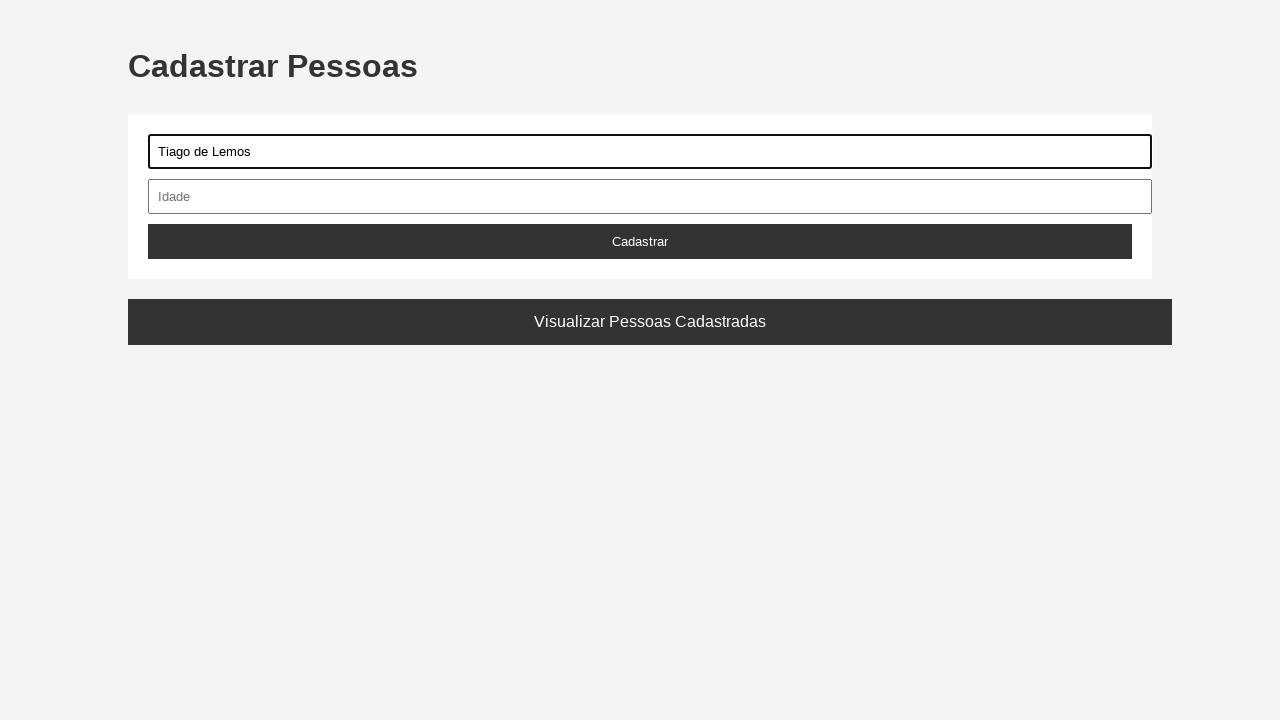